Navigates to JPL Space image page and clicks the full image button to view the featured Mars image

Starting URL: https://data-class-jpl-space.s3.amazonaws.com/JPL_Space/index.html

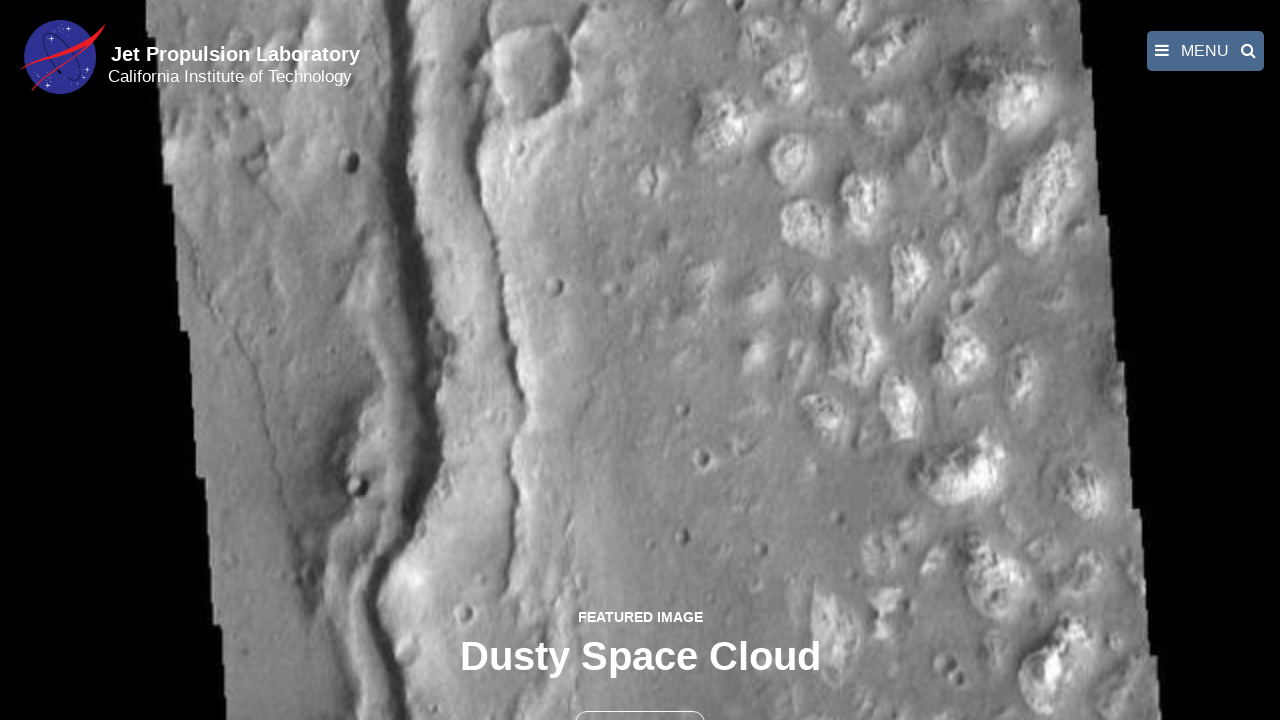

Navigated to JPL Space image page
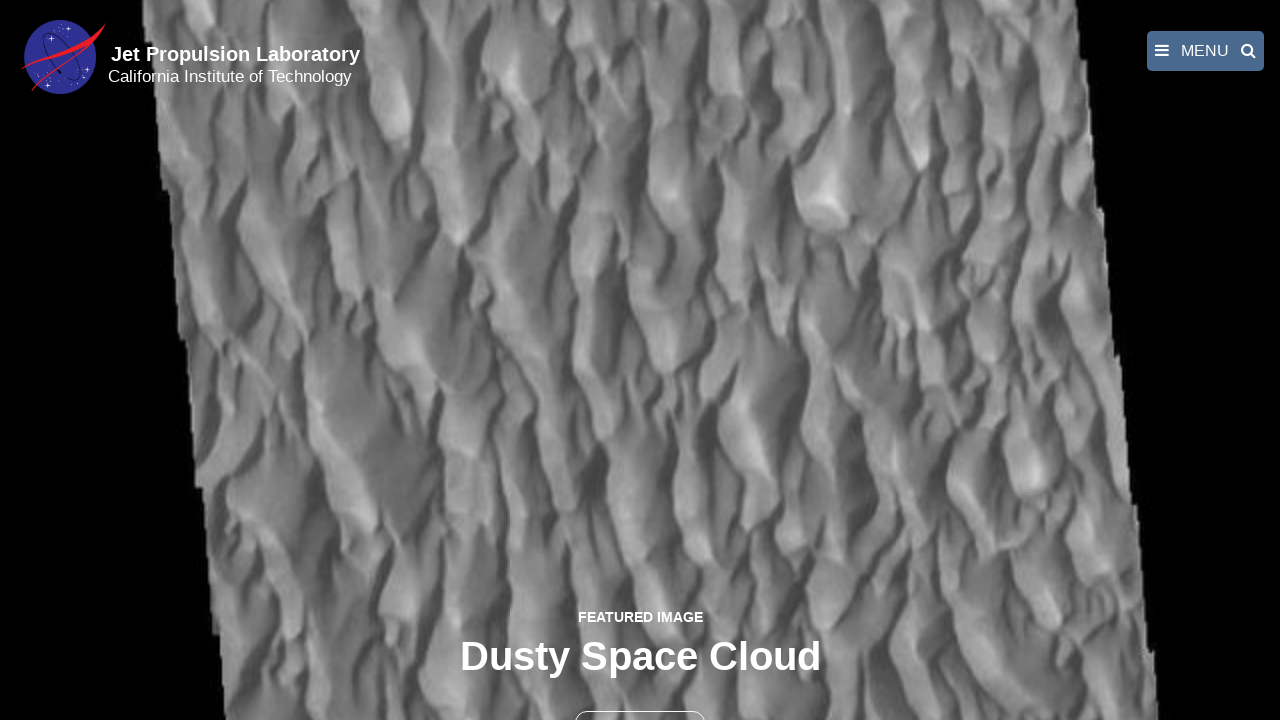

Clicked the full image button to view featured Mars image at (640, 699) on button >> nth=1
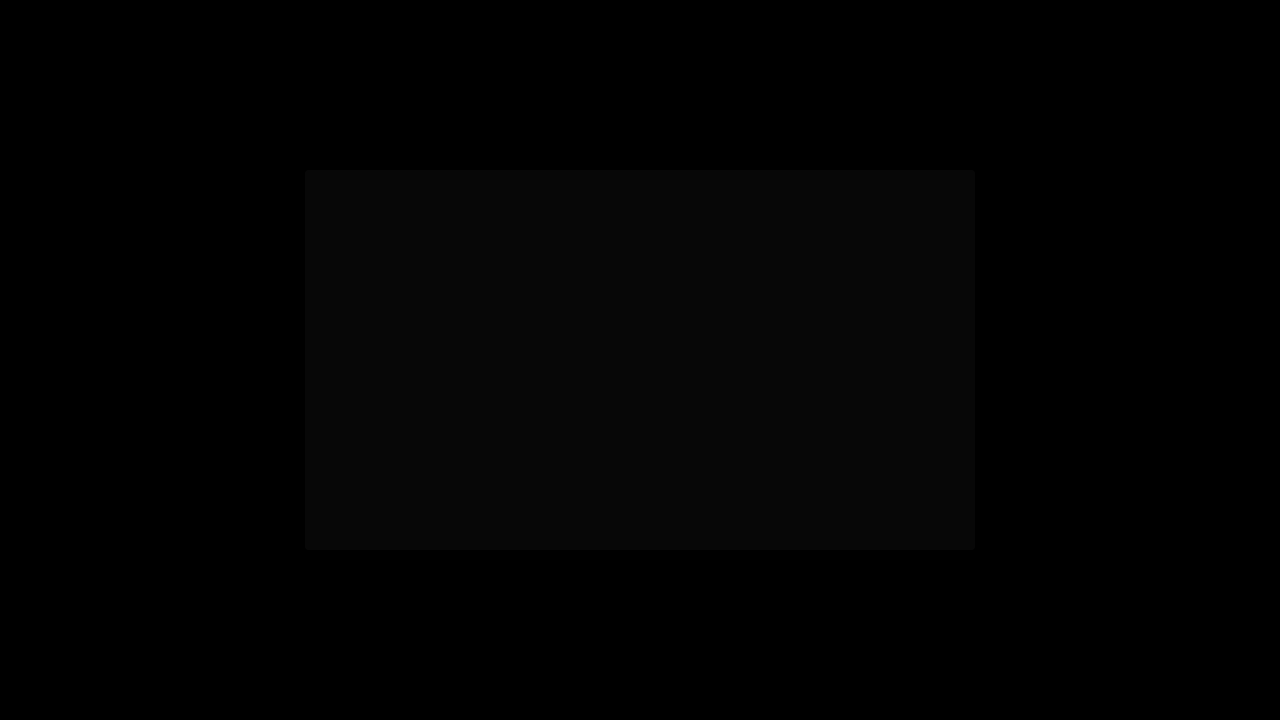

Full image loaded in fancybox viewer
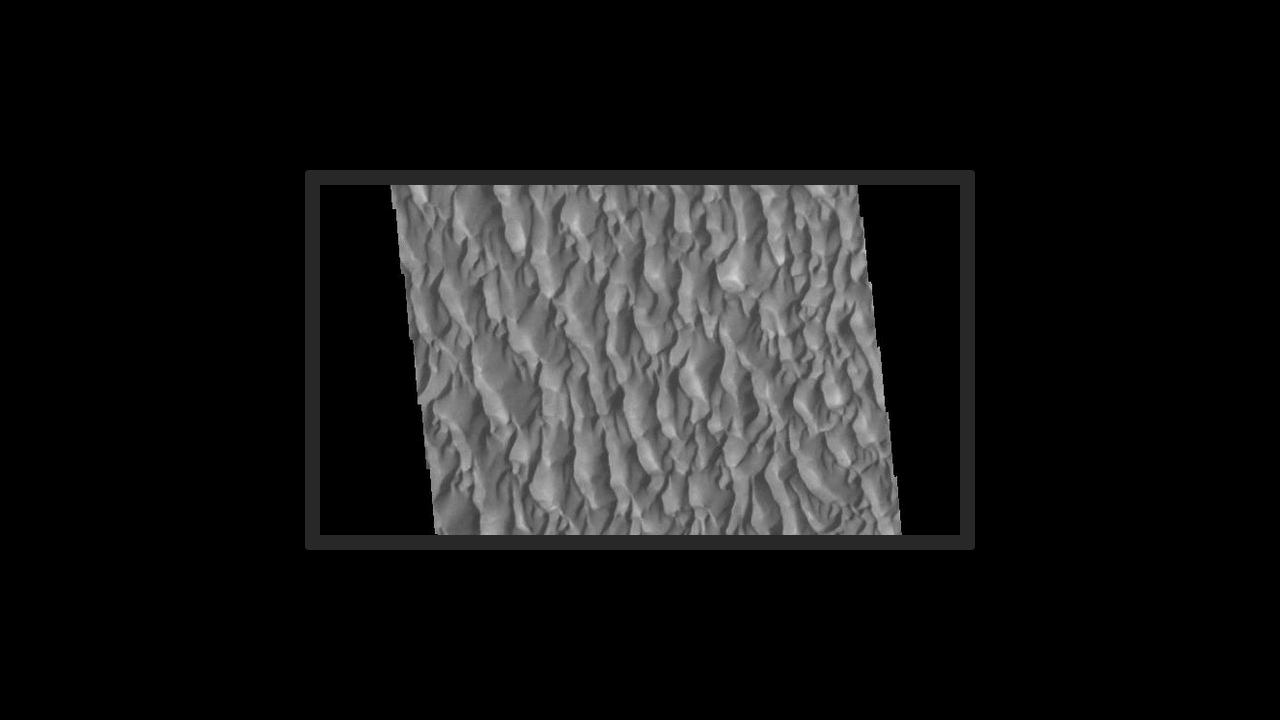

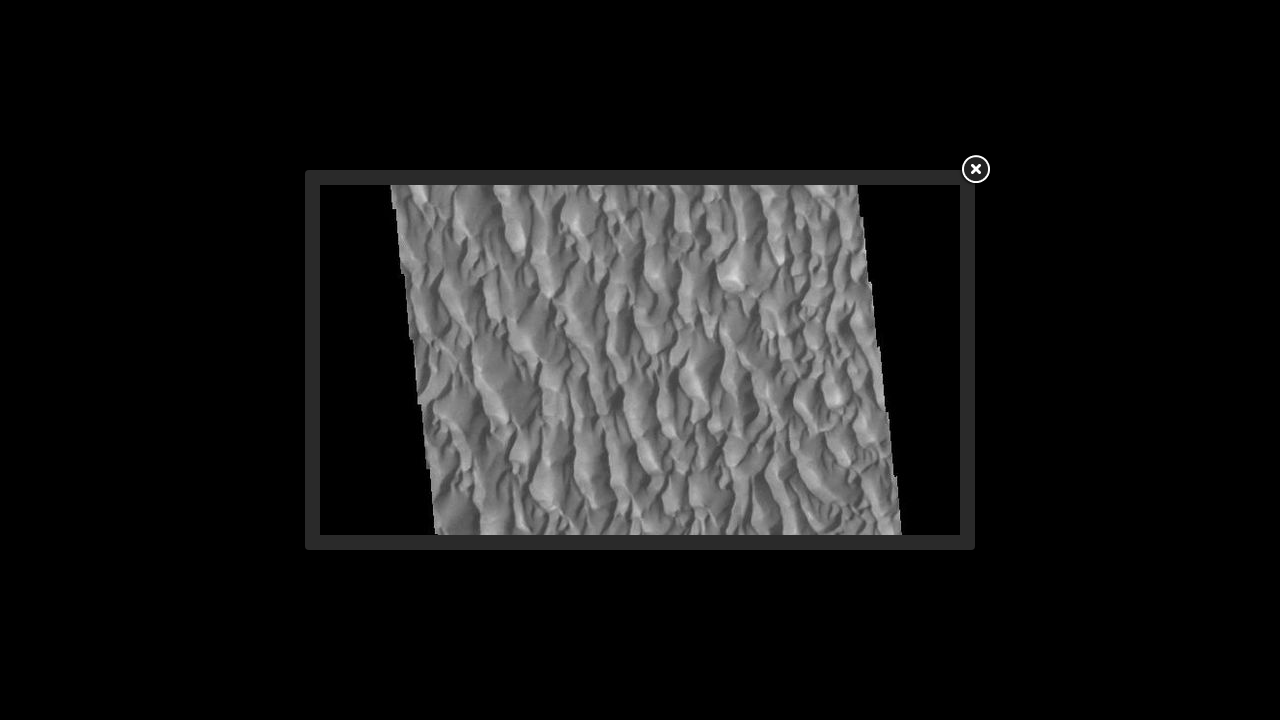